Tests window handling functionality by opening a new window, verifying content in both windows, and switching between them

Starting URL: https://the-internet.herokuapp.com/windows

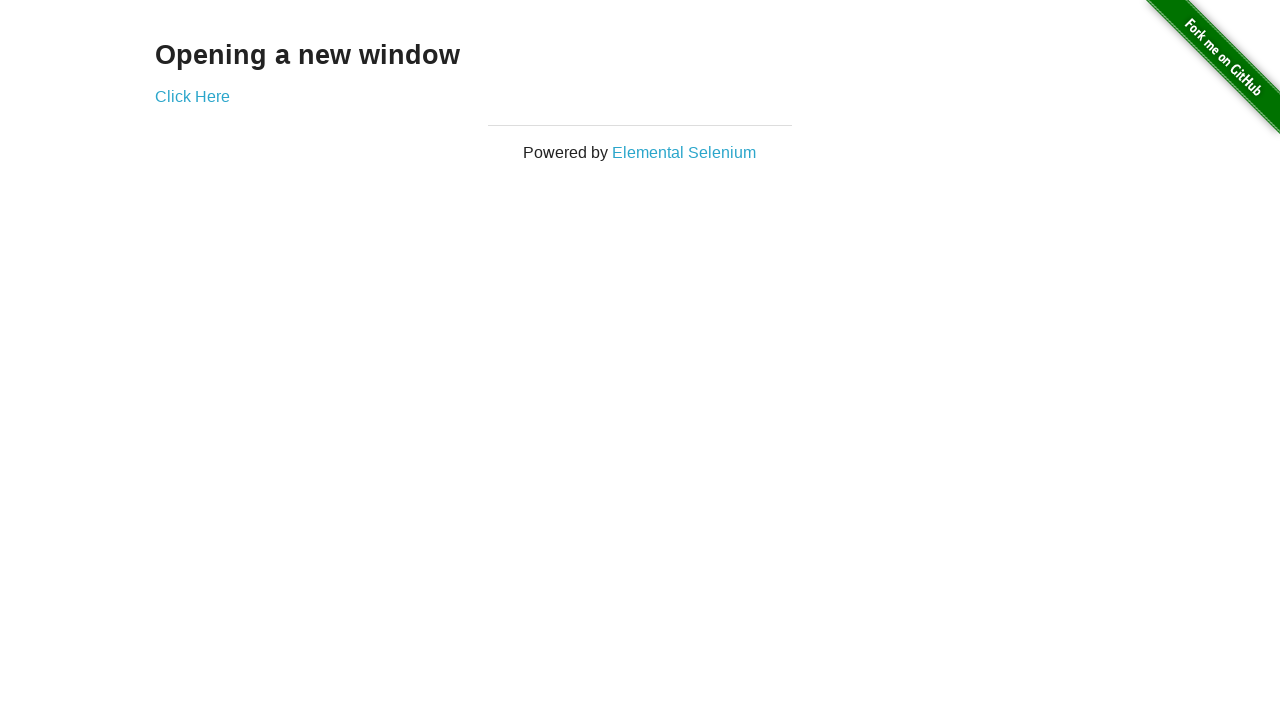

Retrieved main page heading text
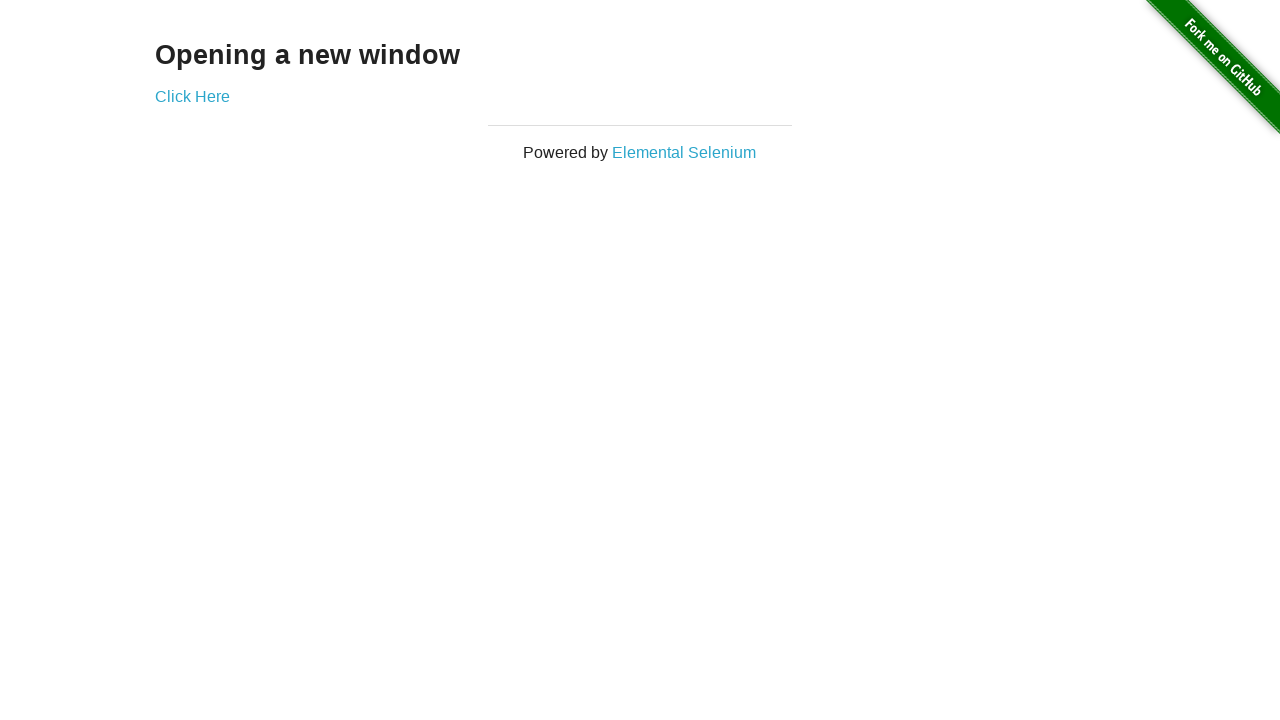

Verified main page heading is 'Opening a new window'
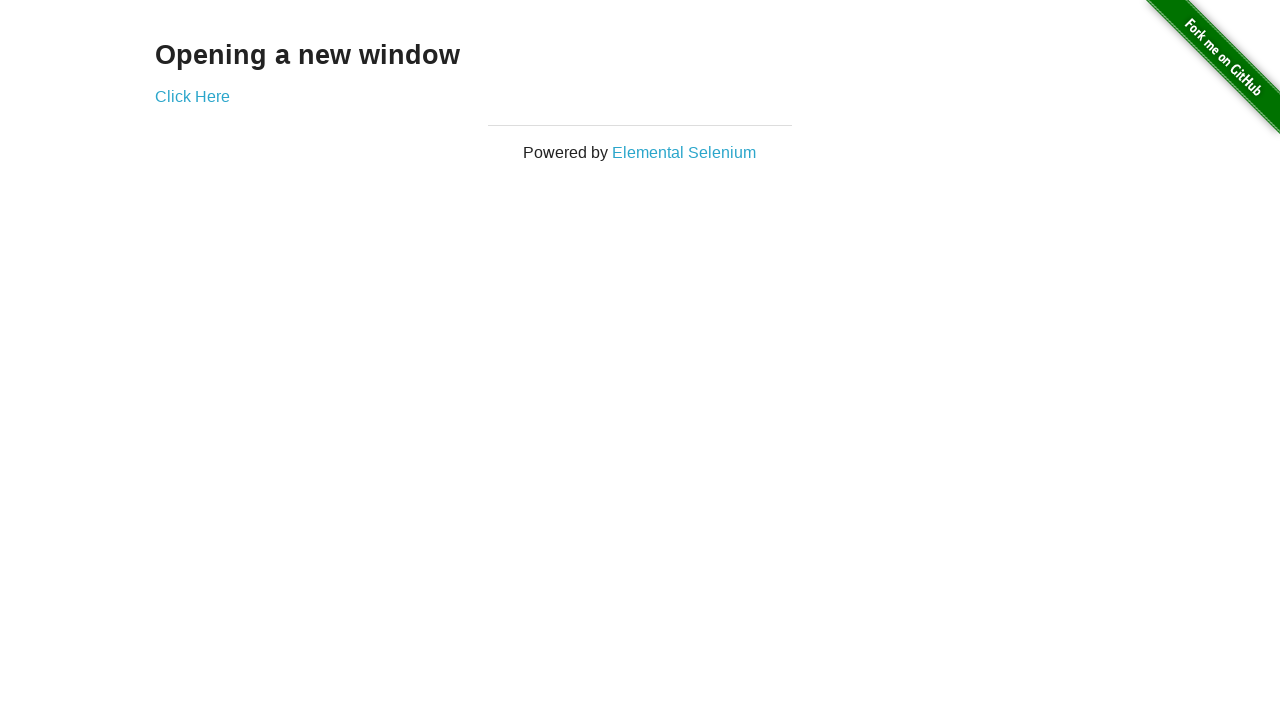

Verified main page title is 'The Internet'
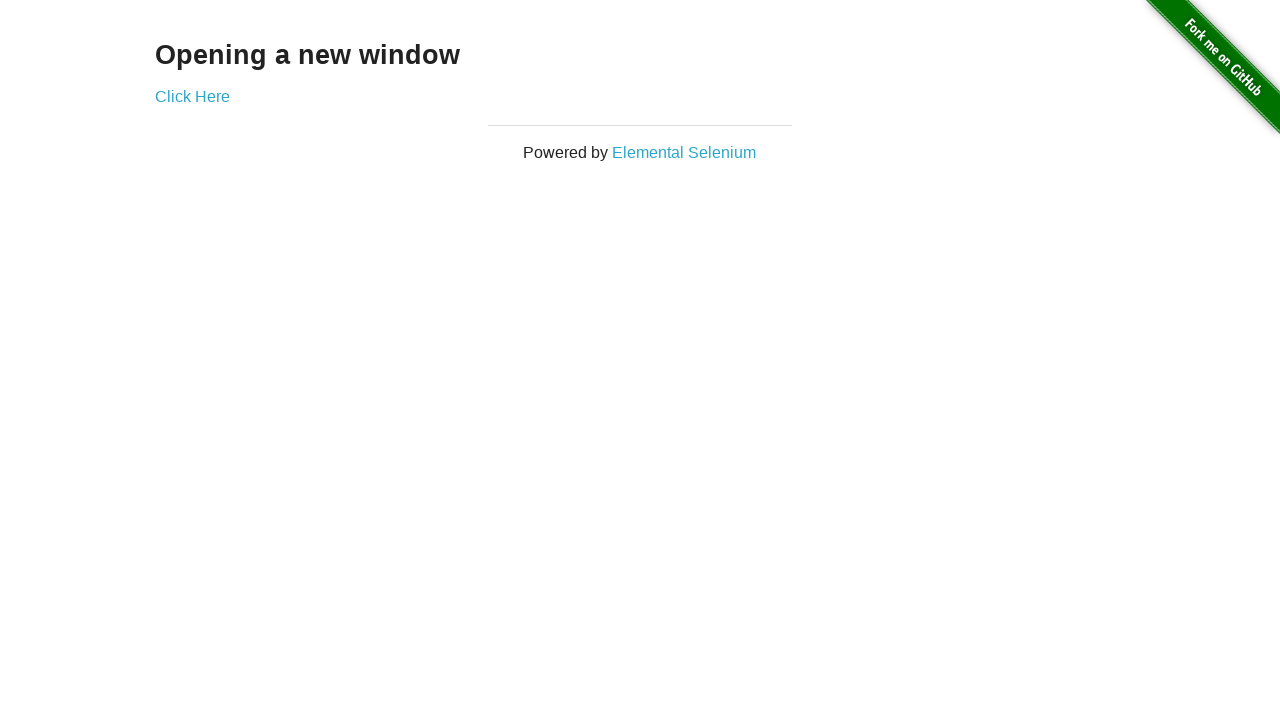

Stored reference to main page
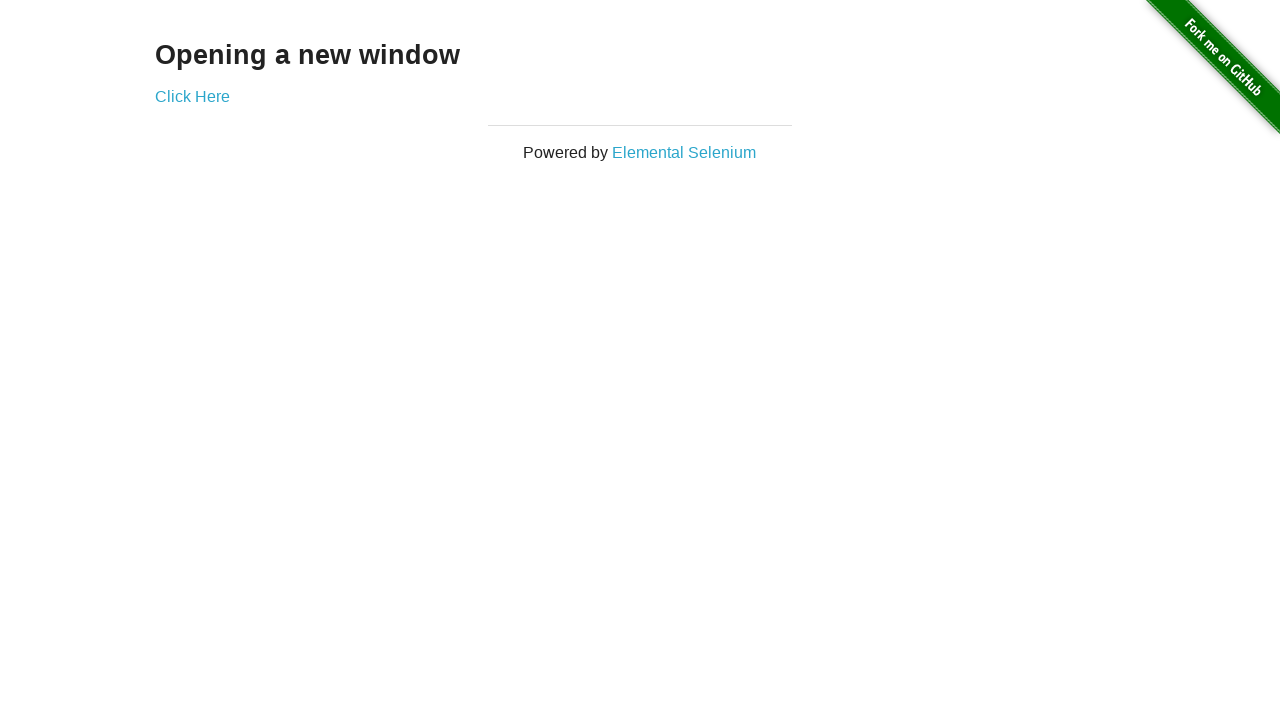

Clicked 'Click Here' link to open new window at (192, 96) on text=Click Here
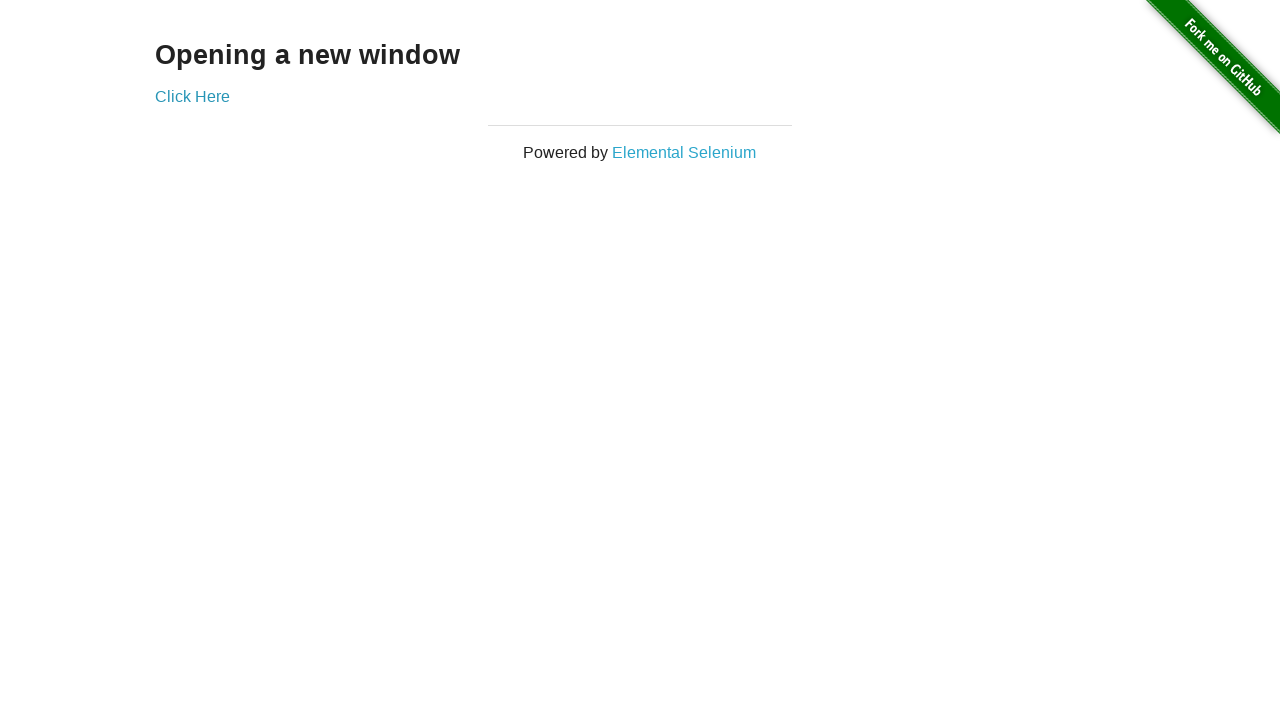

New window popup opened successfully
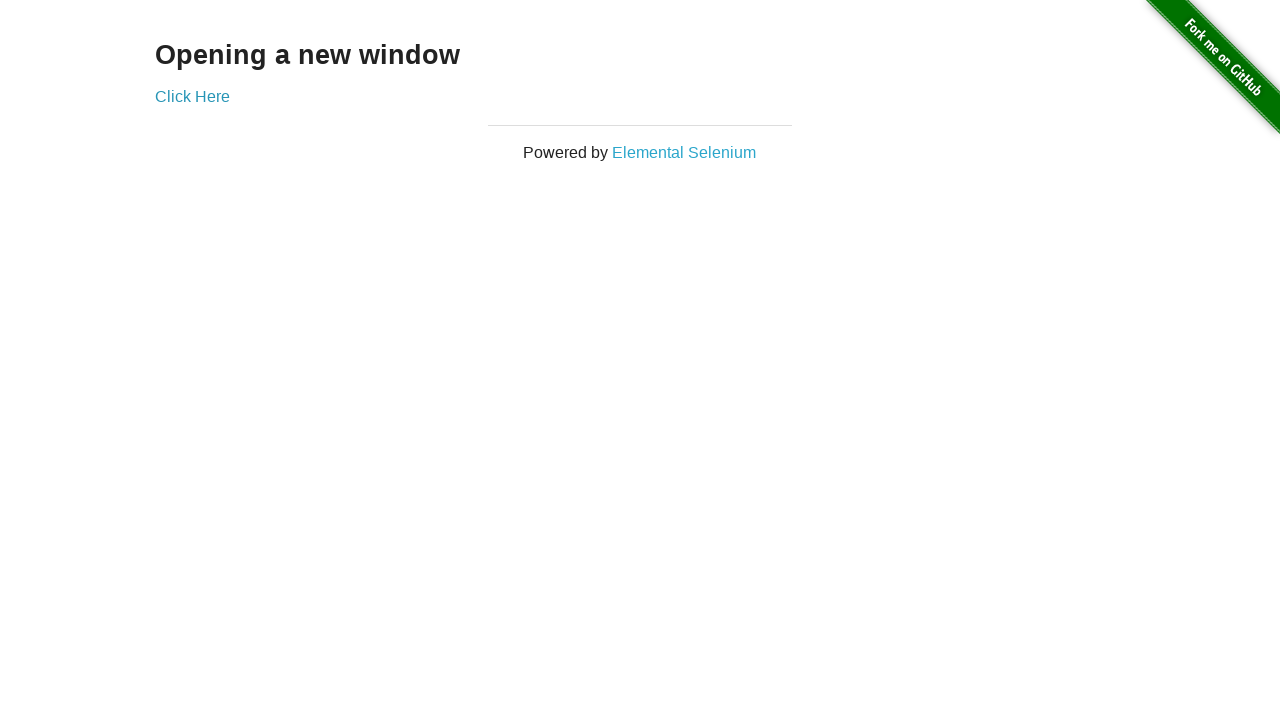

Verified new window title is 'New Window'
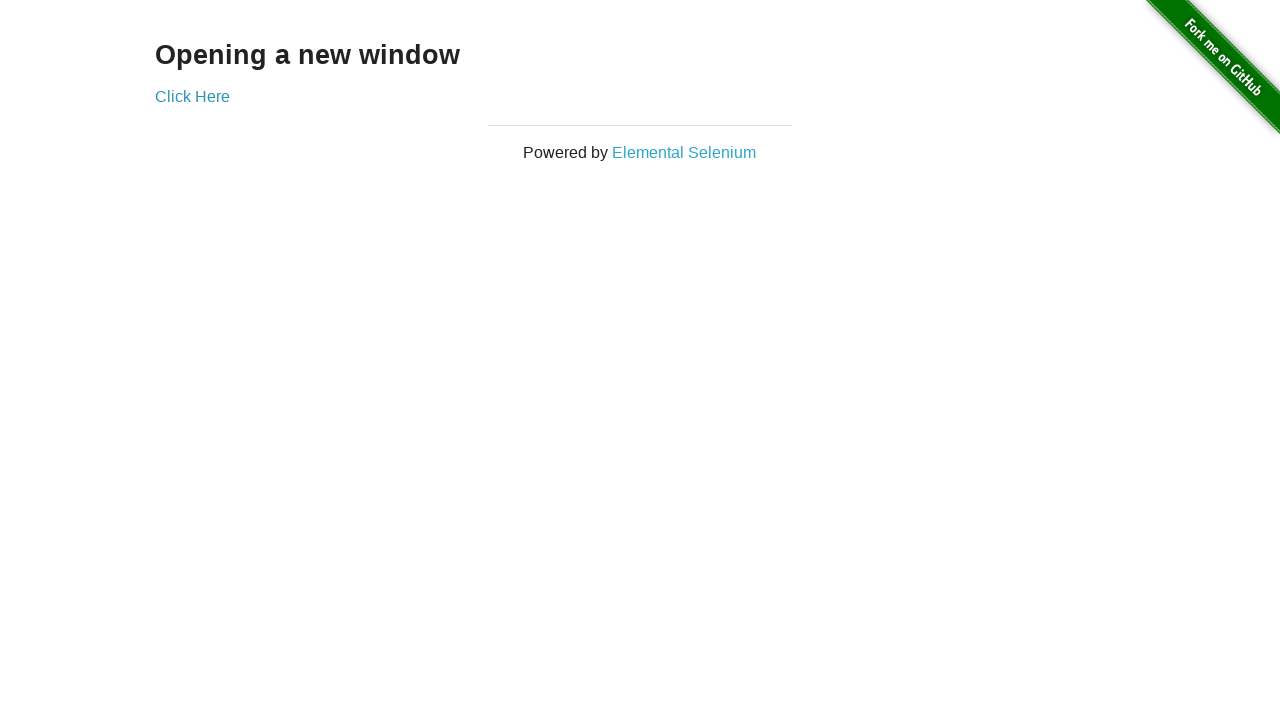

Retrieved new window heading text
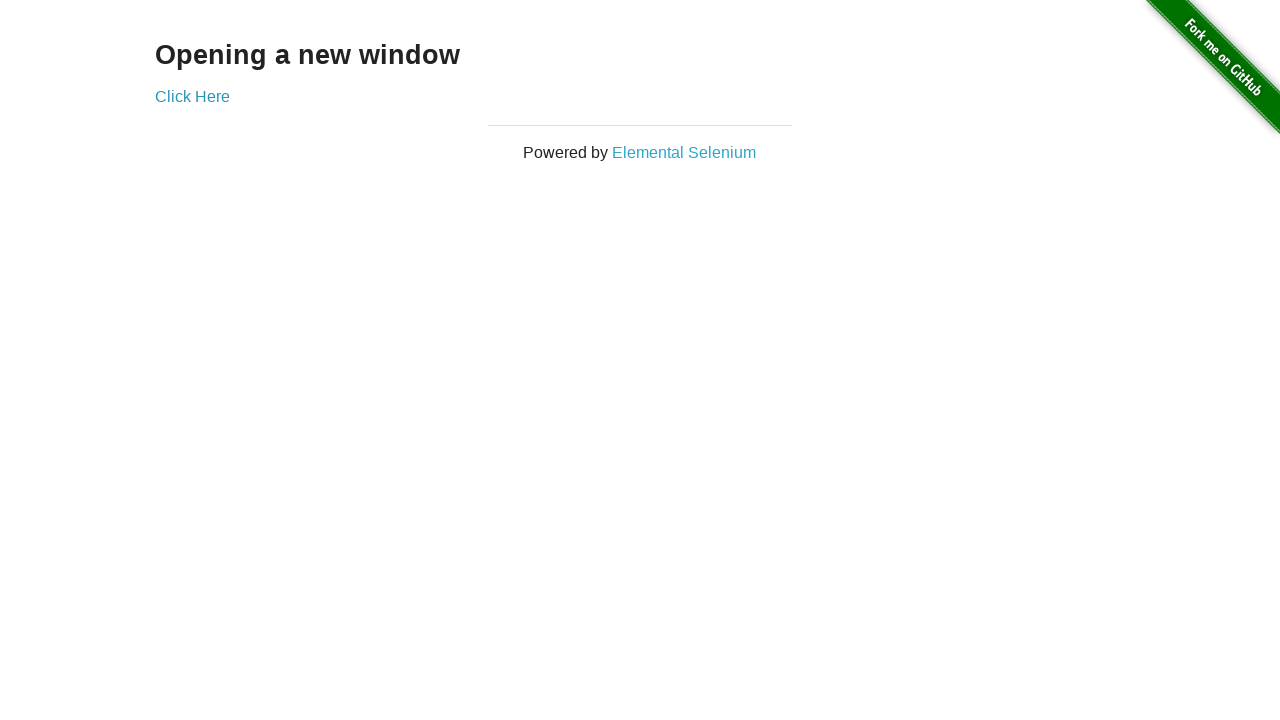

Verified new window heading is 'New Window'
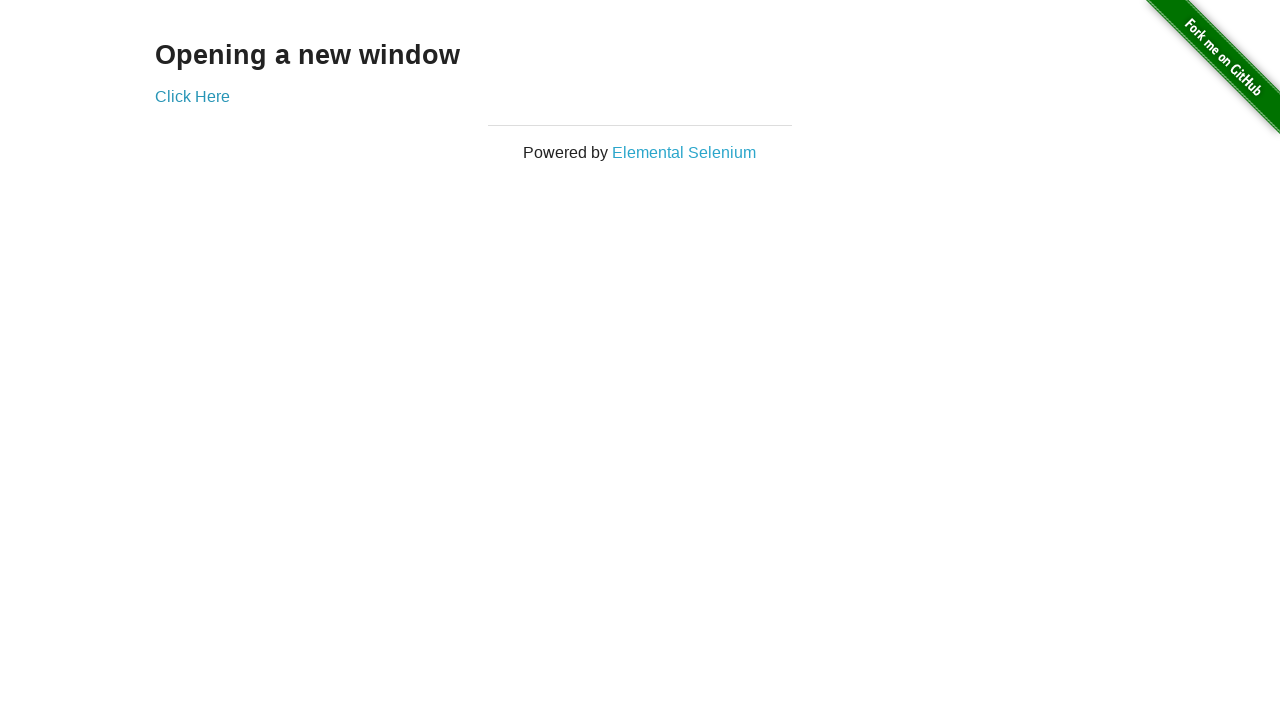

Brought main window to front
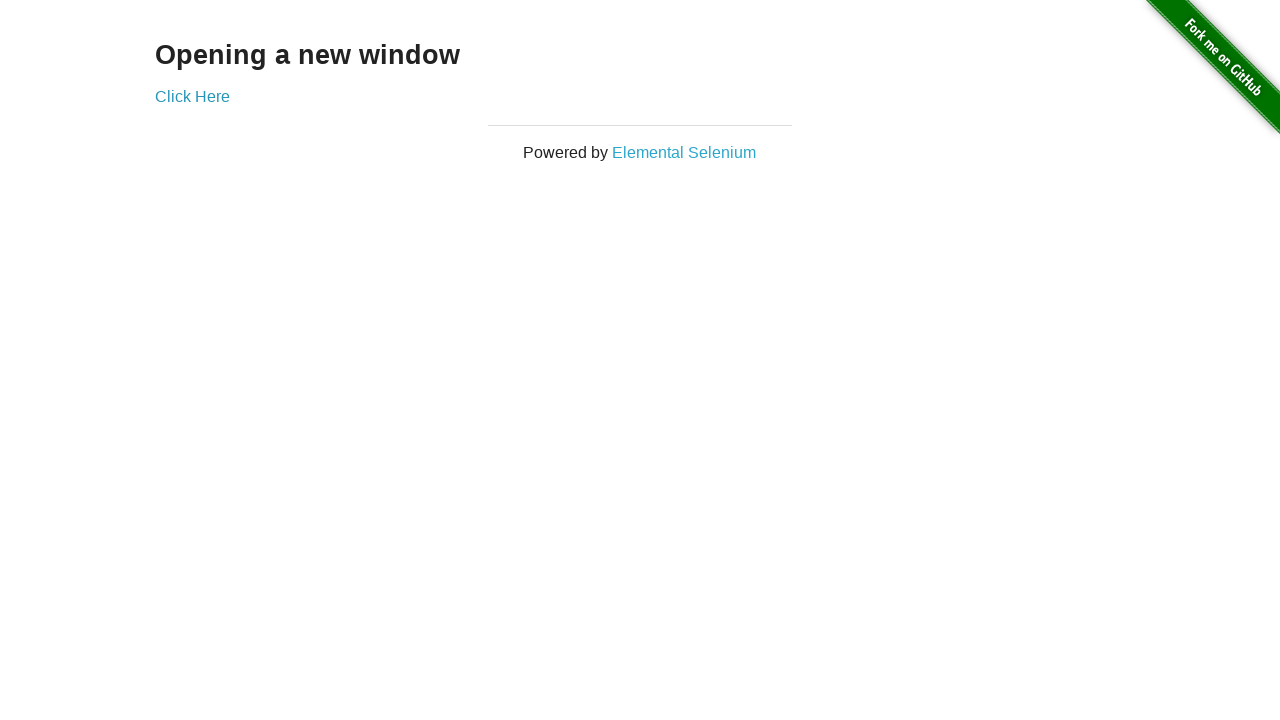

Verified main page title is still 'The Internet' after returning
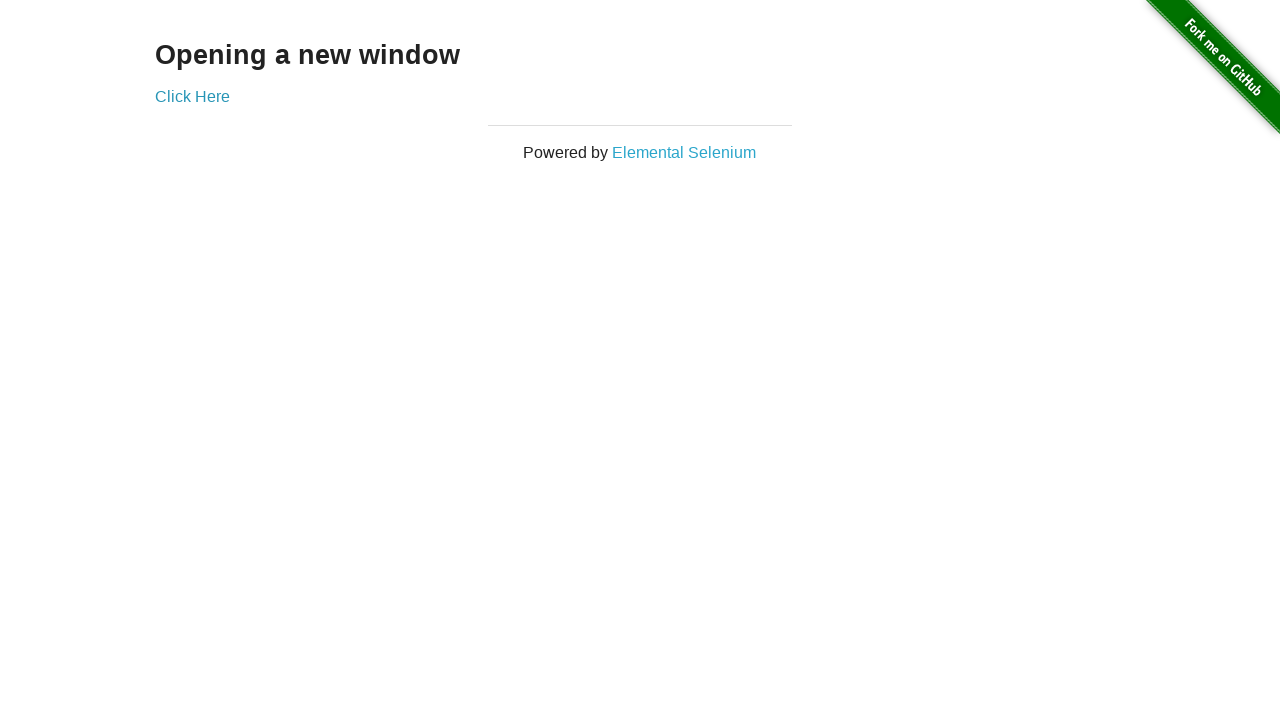

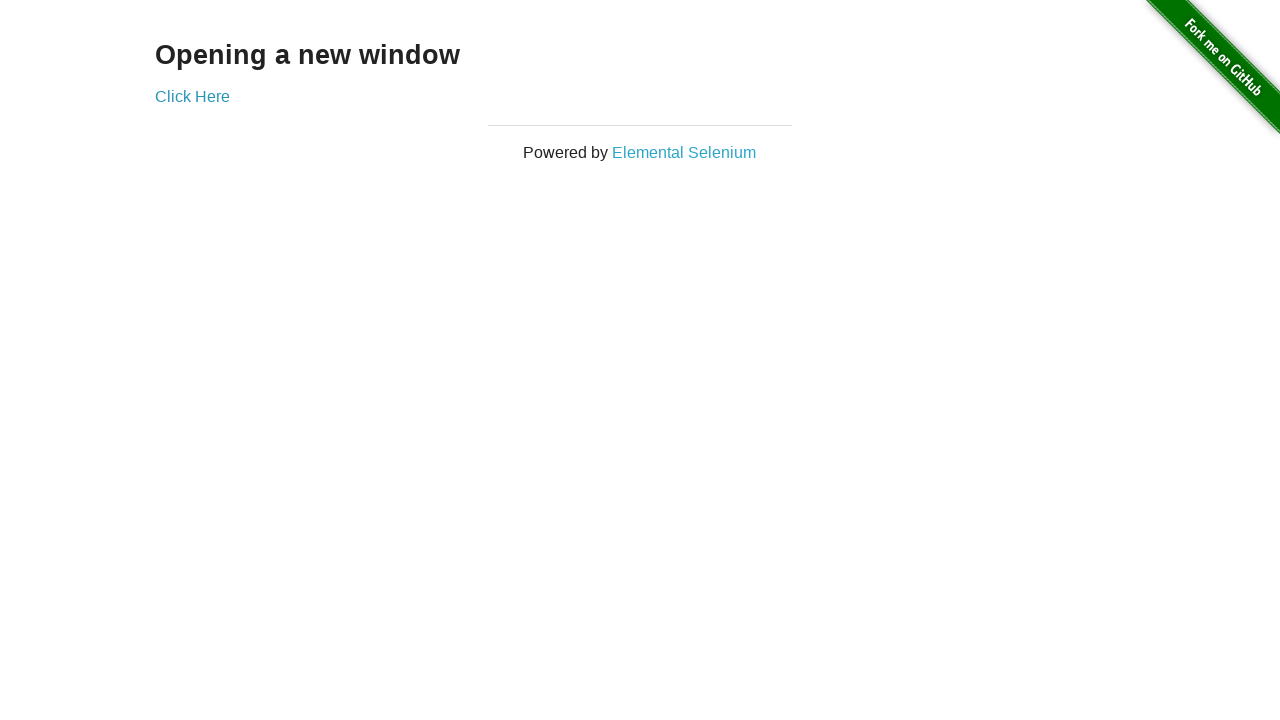